Tests checkbox functionality by checking and unchecking the first checkbox, verifying its state, and counting total checkboxes on the page

Starting URL: https://rahulshettyacademy.com/AutomationPractice/

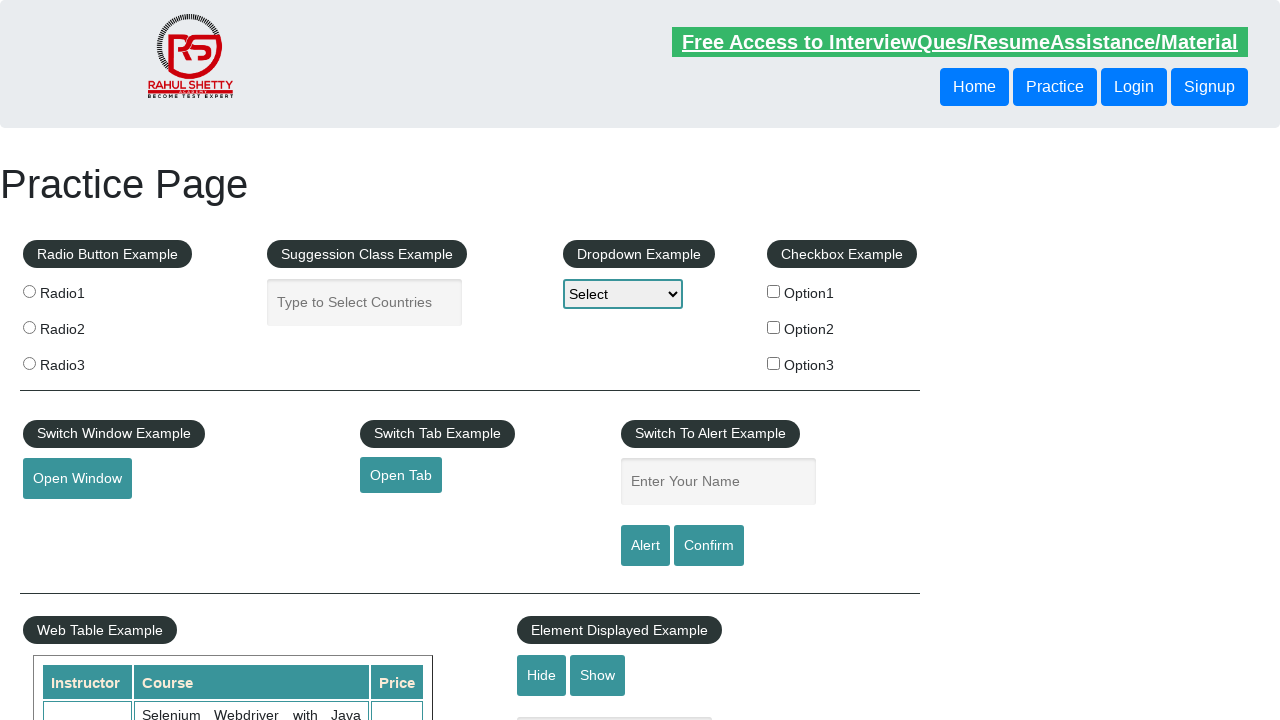

Clicked the first checkbox to check it at (774, 291) on #checkBoxOption1
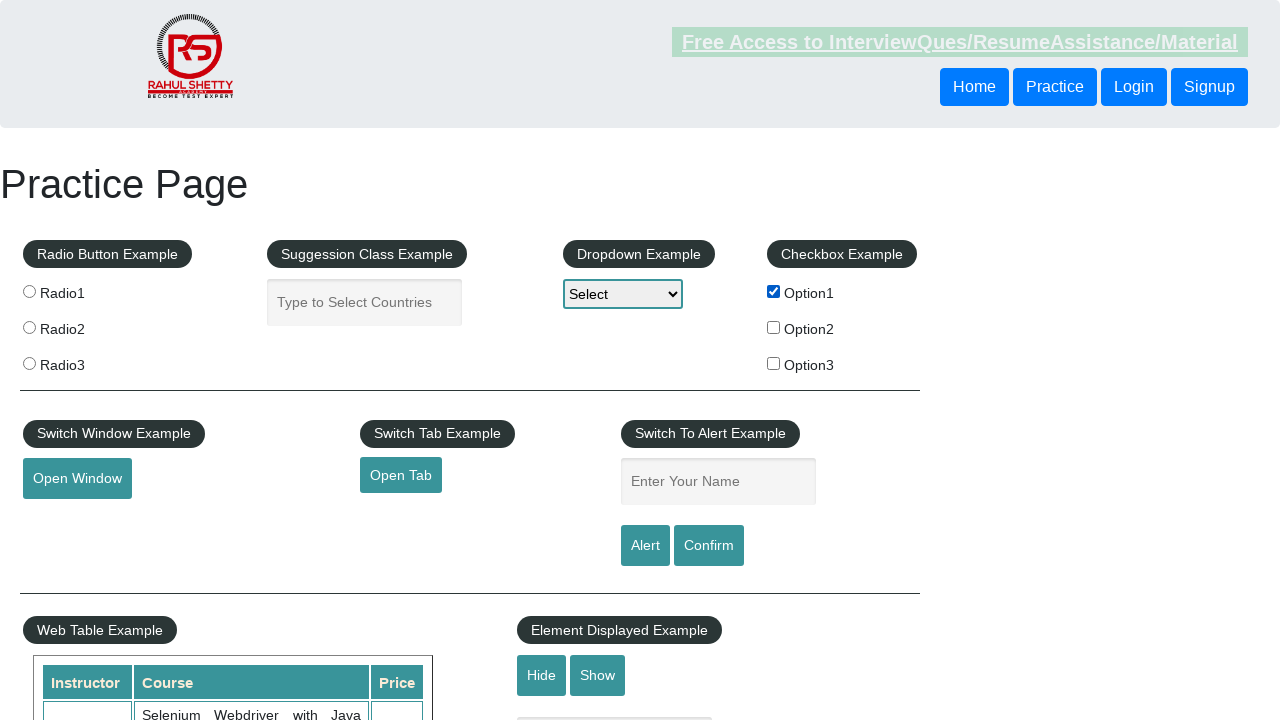

Verified that the first checkbox is checked
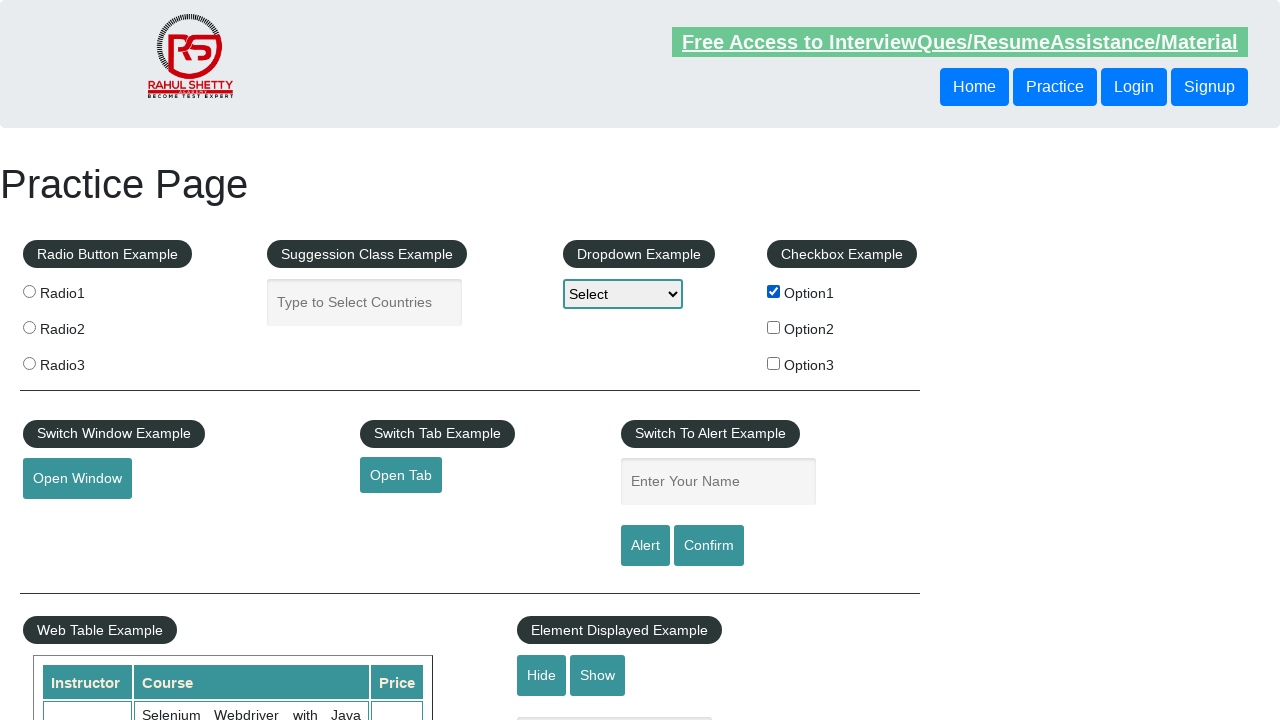

Clicked the first checkbox again to uncheck it at (774, 291) on #checkBoxOption1
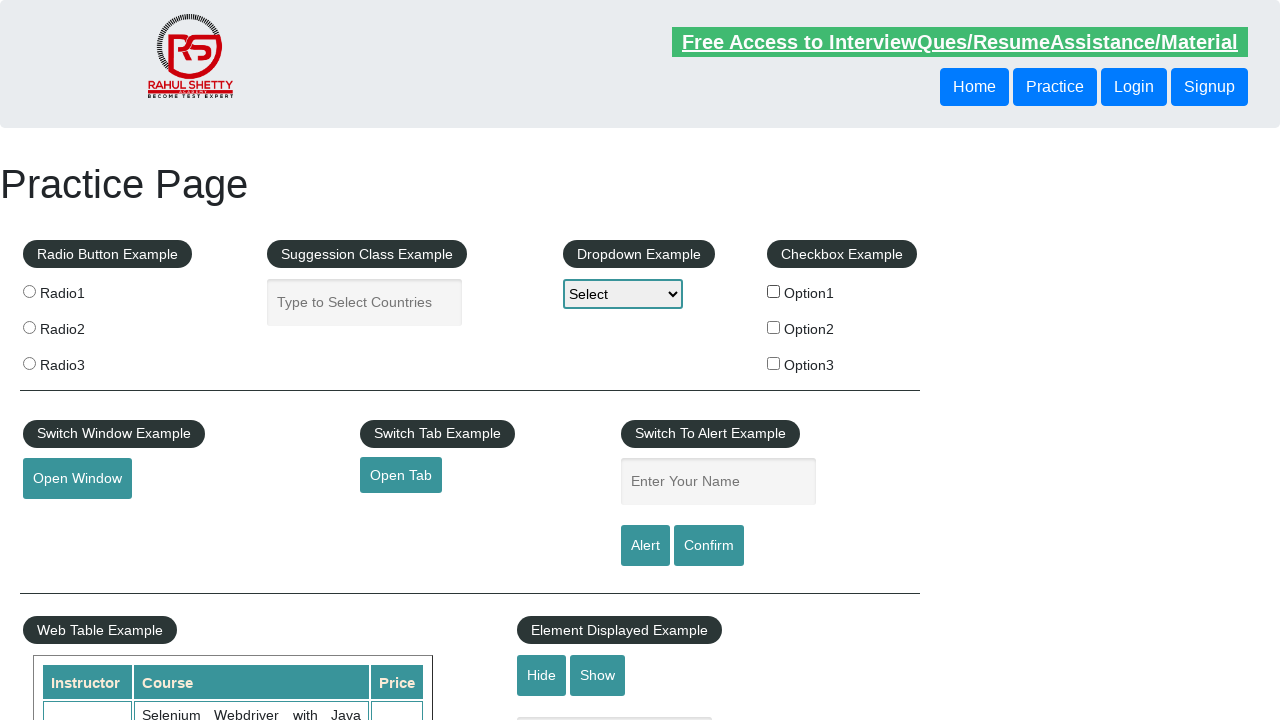

Verified that the first checkbox is unchecked
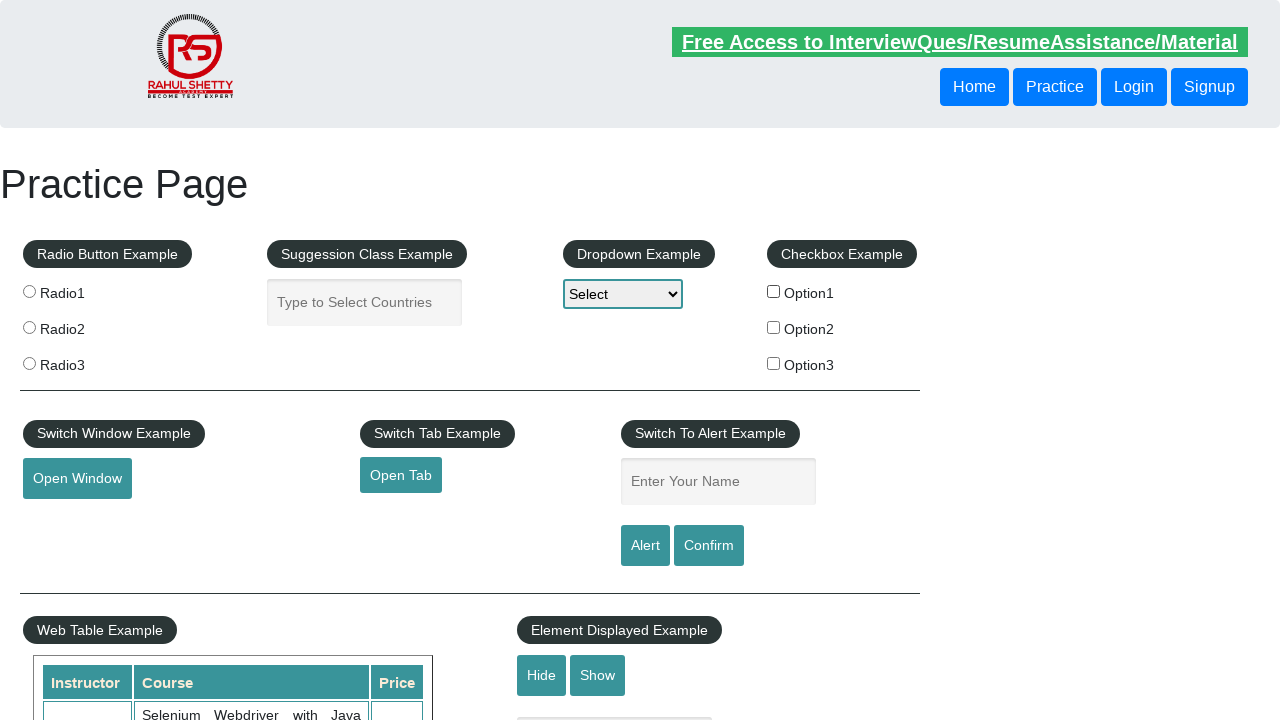

Counted total checkboxes on the page: 3
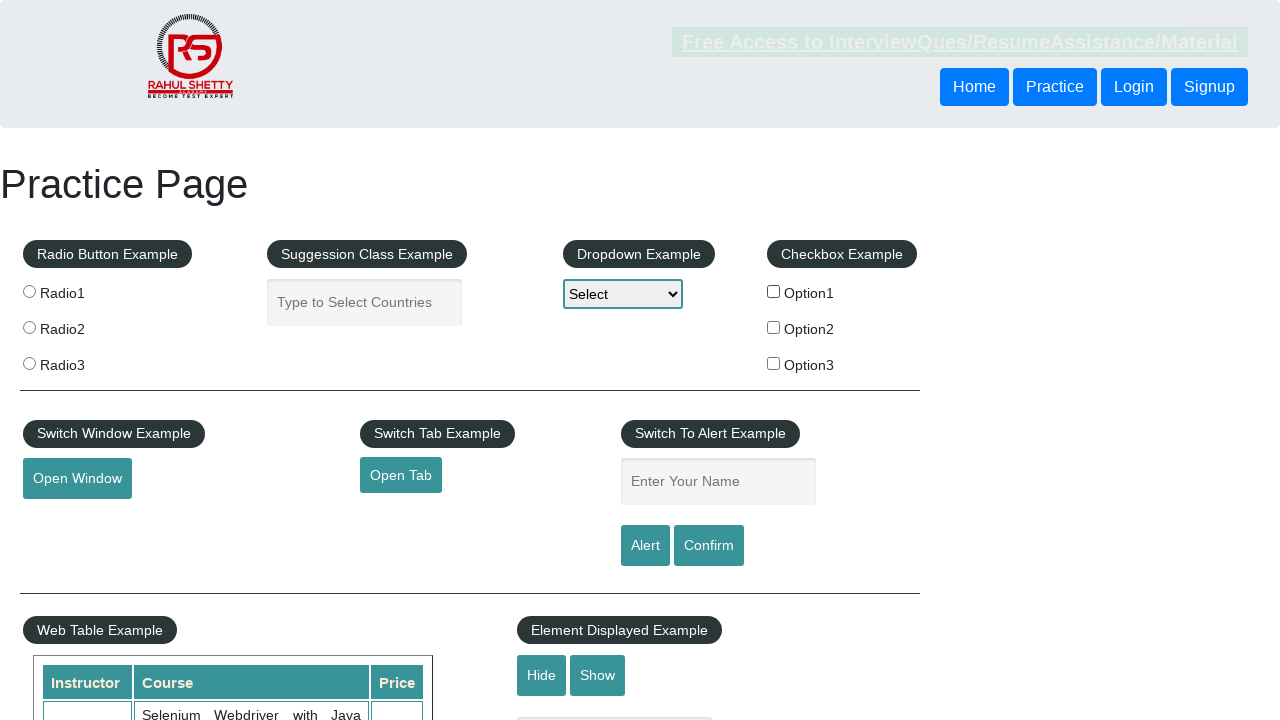

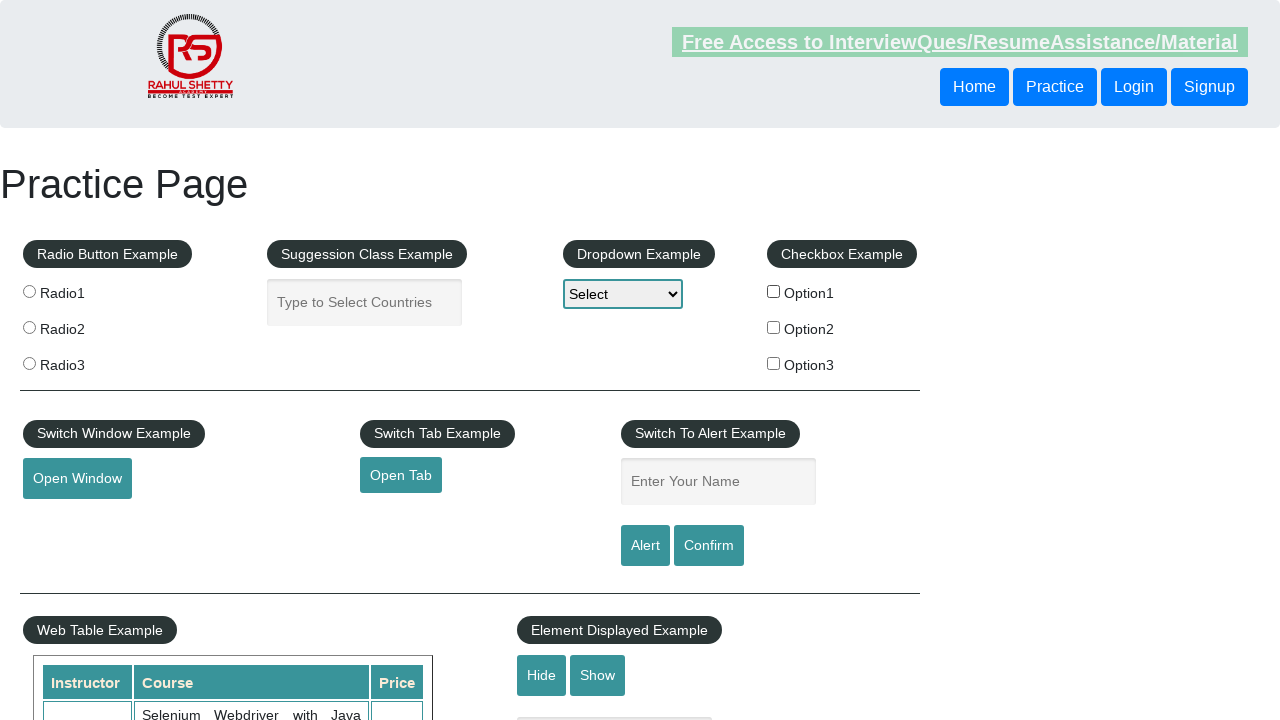